Tests prompt alert interaction by triggering a prompt, entering text, and verifying the entered text appears on the page

Starting URL: https://the-internet.herokuapp.com/javascript_alerts

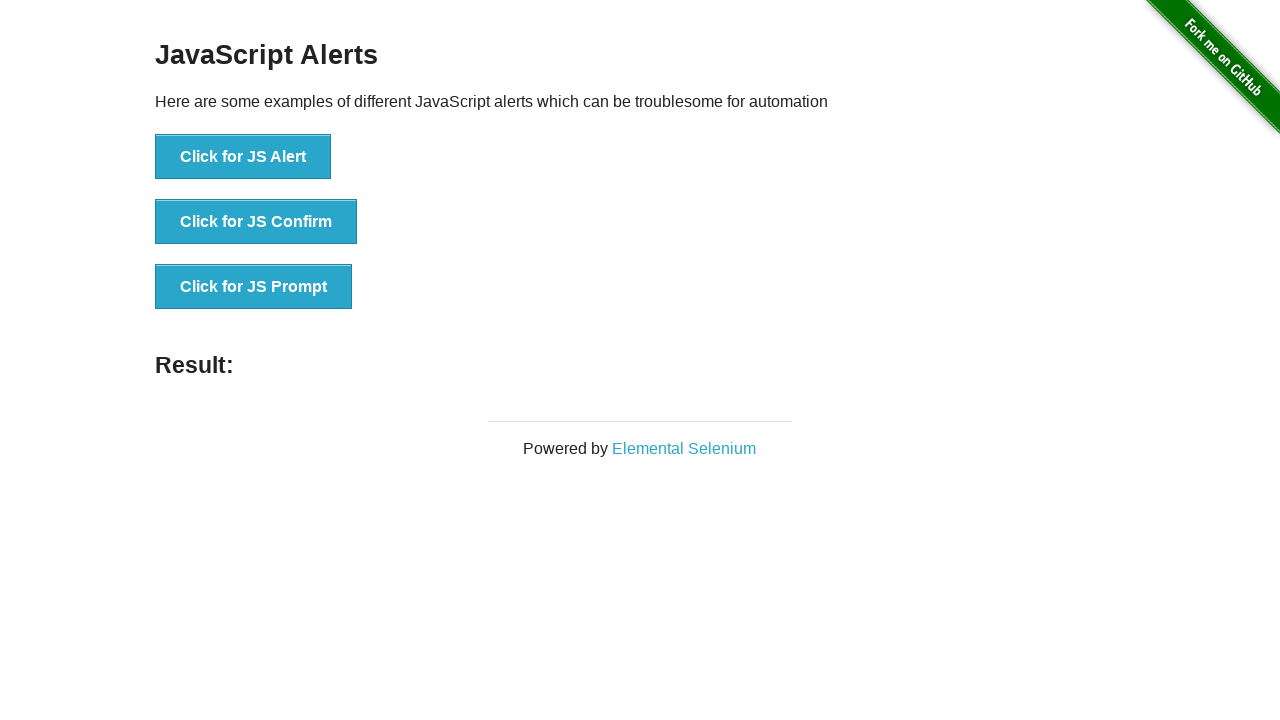

Set up dialog handler to accept prompt with text 'Congrats!'
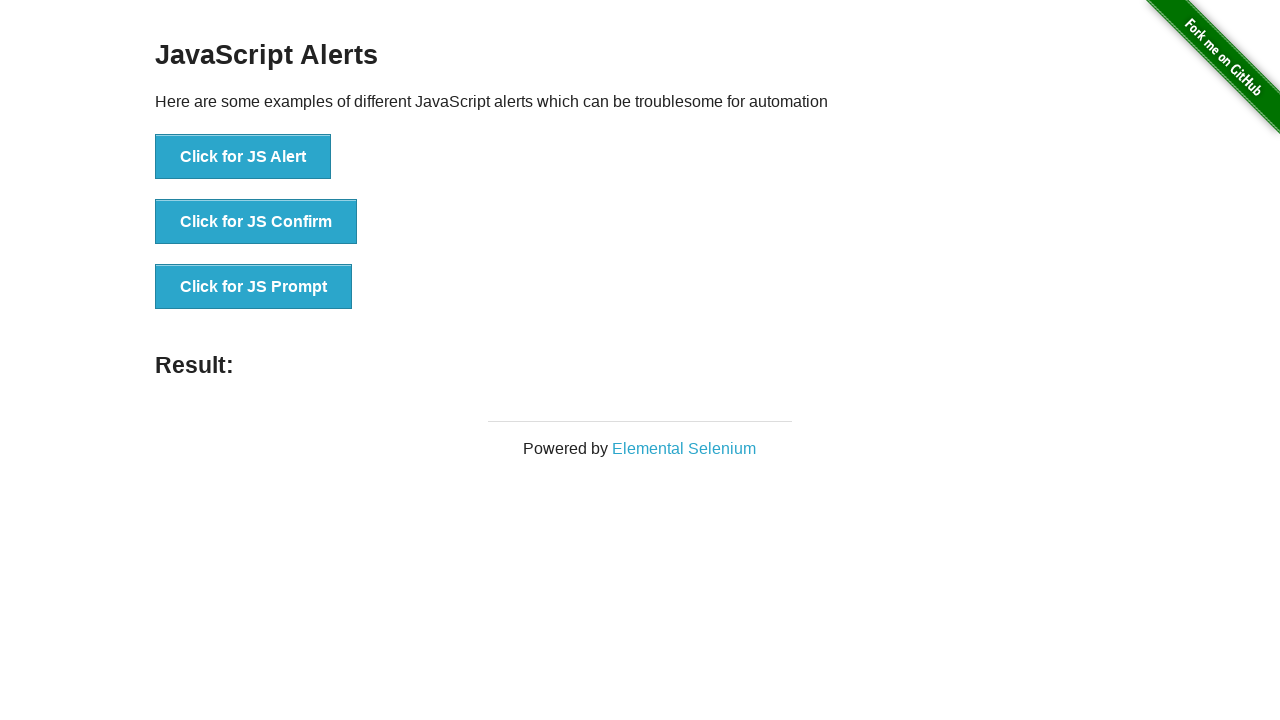

Clicked 'Click for JS Prompt' button to trigger prompt alert at (254, 287) on button:has-text('Click for JS Prompt')
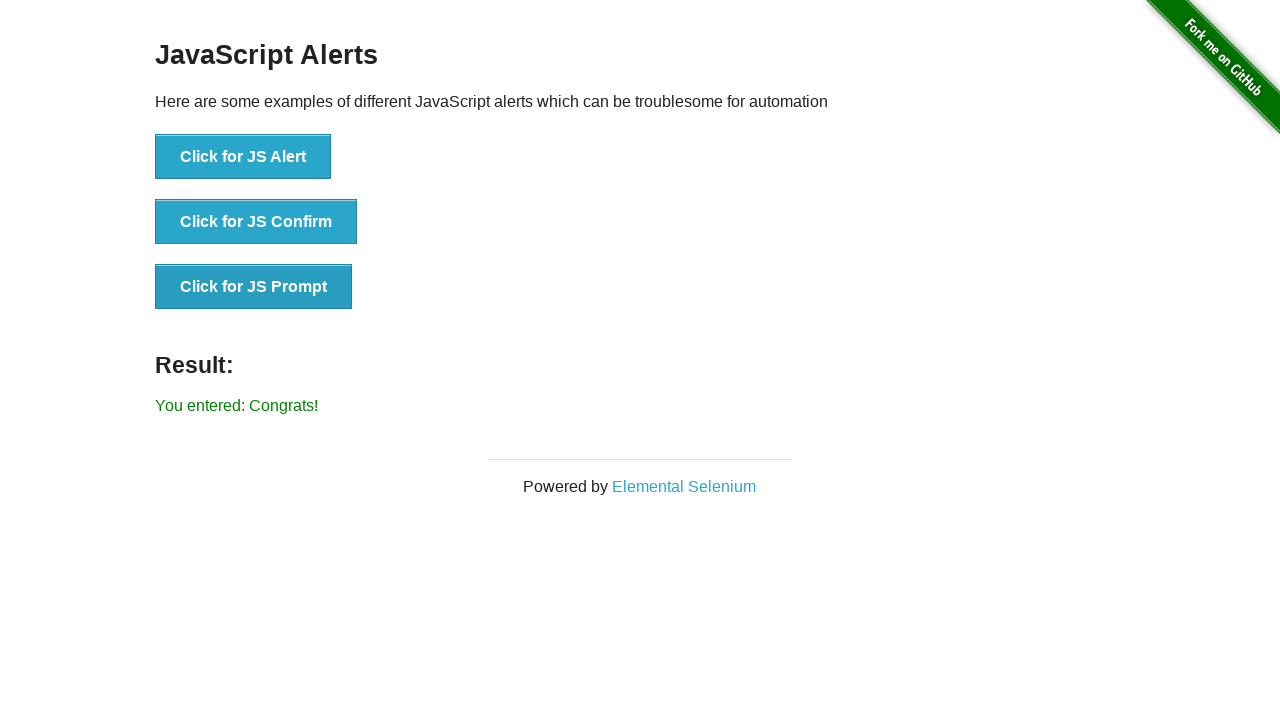

Retrieved result text from p#result element
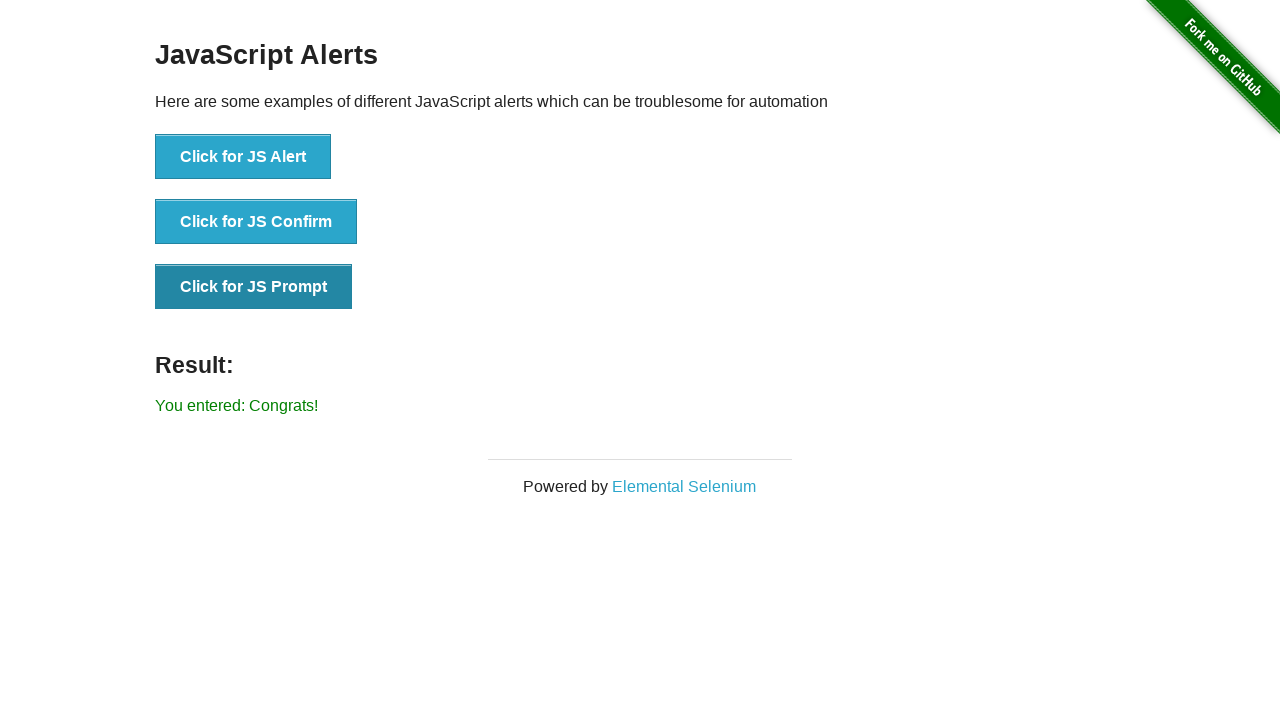

Verified that 'Congrats!' text appears in the result
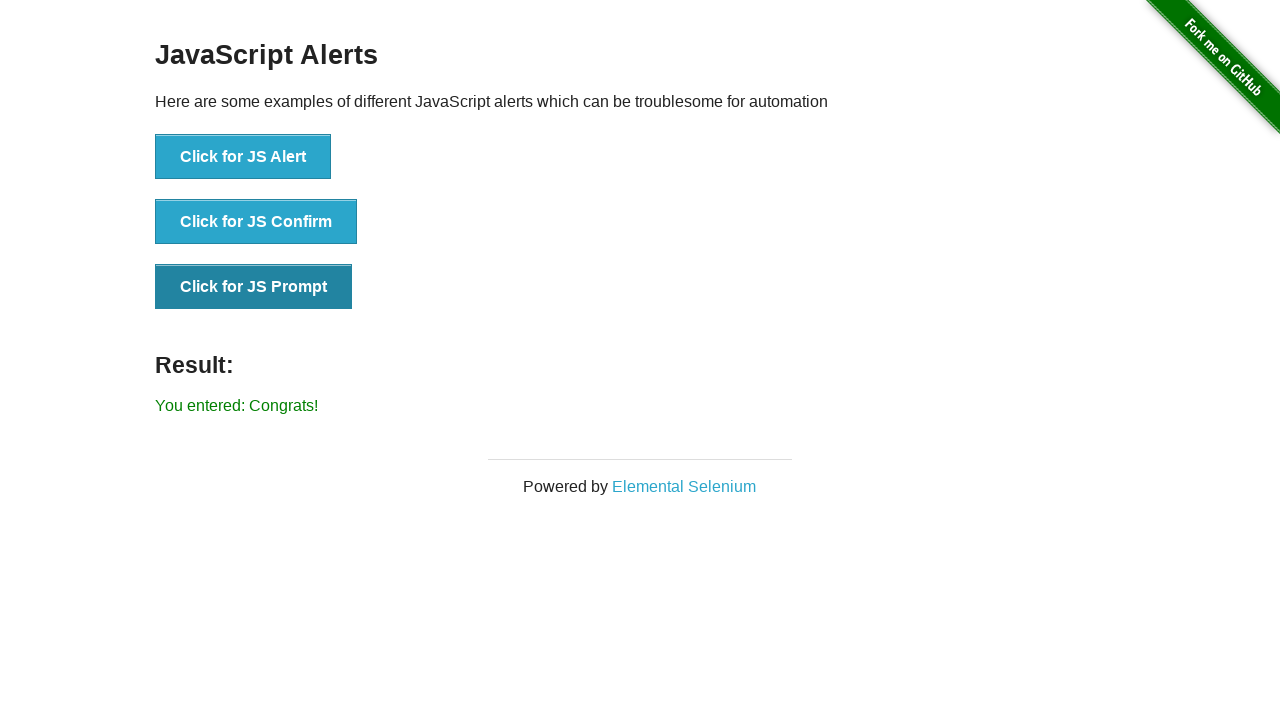

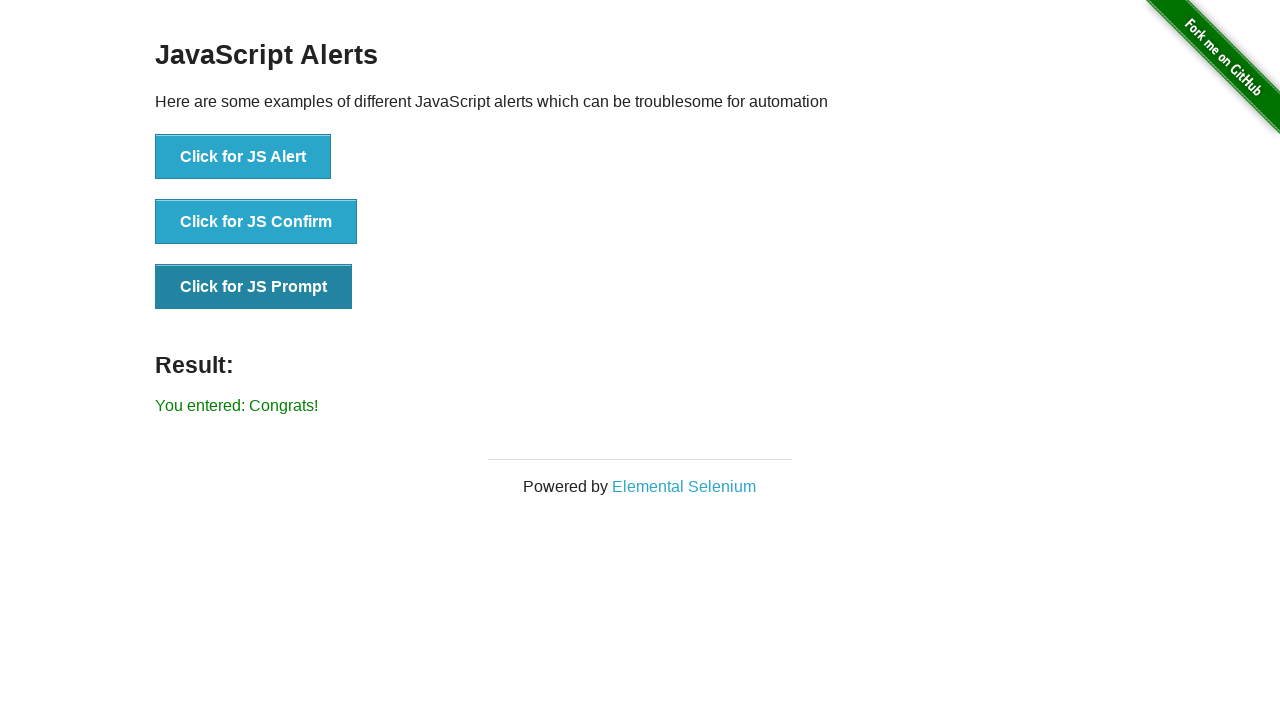